Tests multi-window handling by clicking a button that opens a child window, switching to the child window to fill a search field, then switching back to the parent window.

Starting URL: https://skpatro.github.io/demo/links/

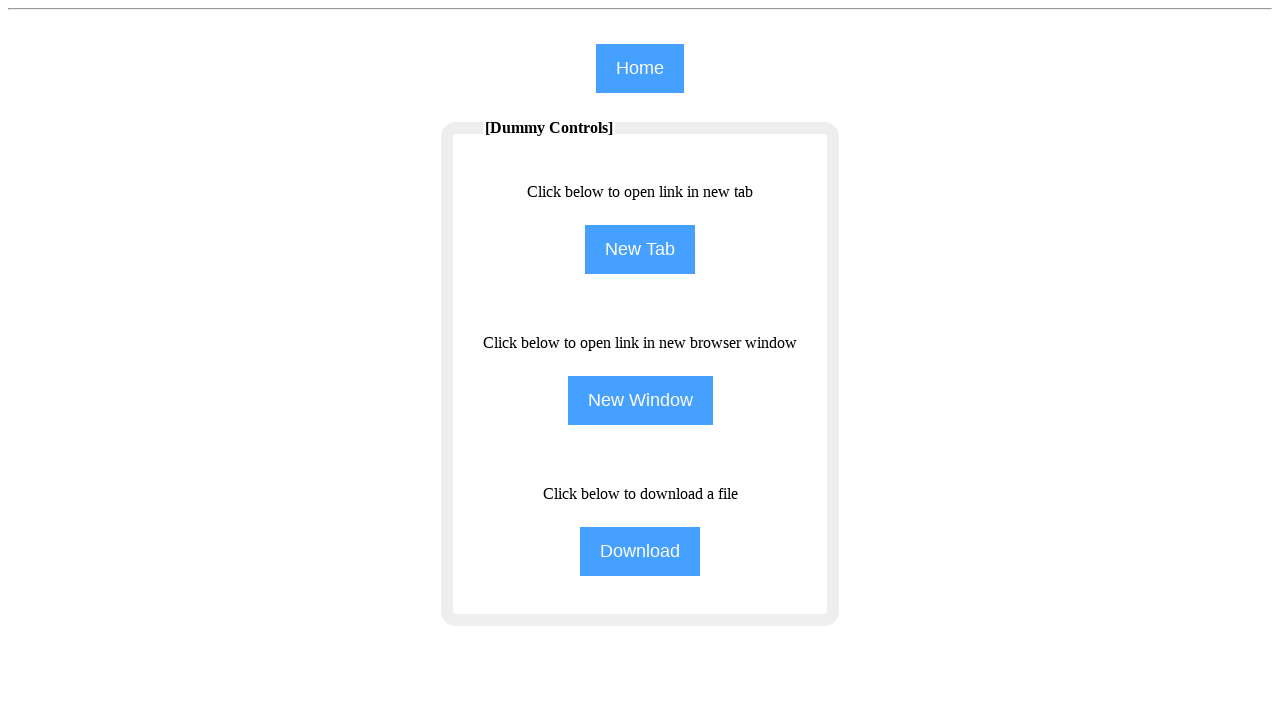

Clicked third button to open child window at (640, 400) on (//input[@class='btn'])[3]
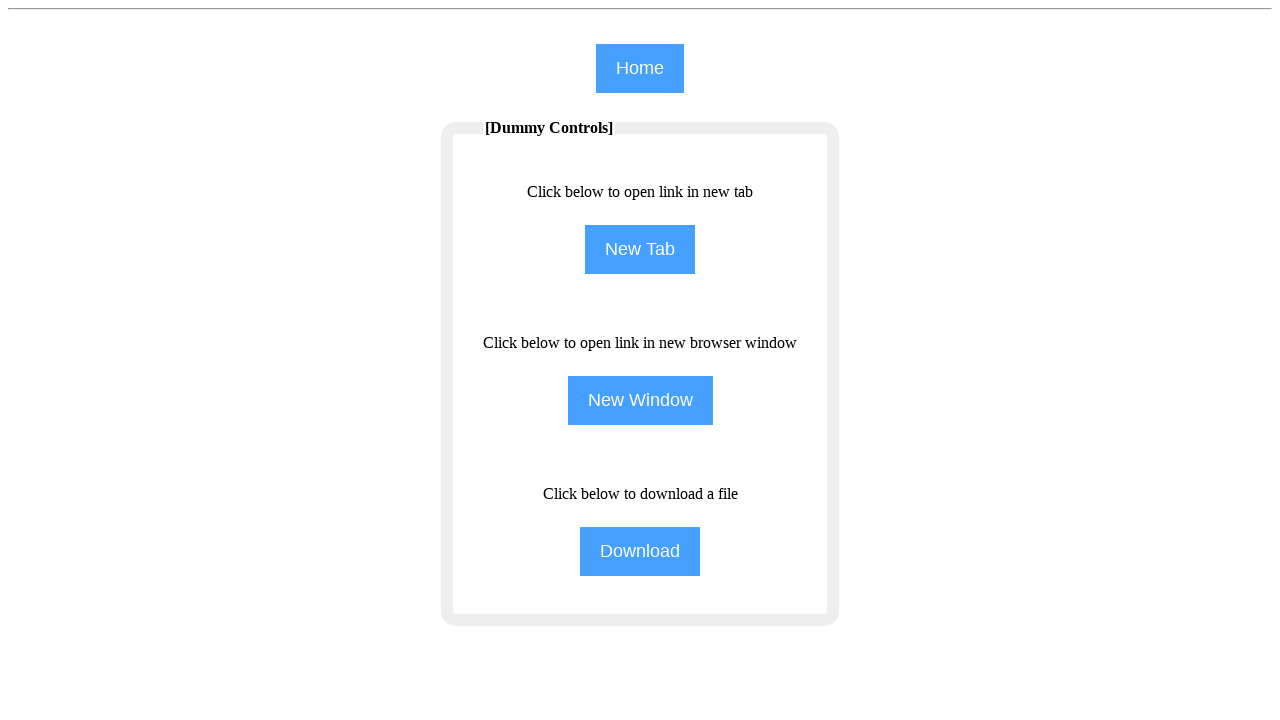

Child window opened and retrieved
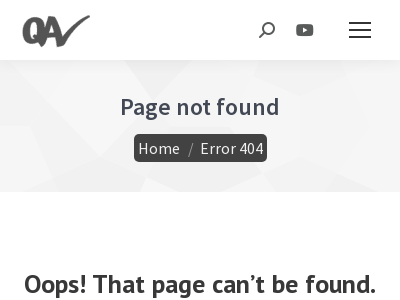

Child window page loaded completely
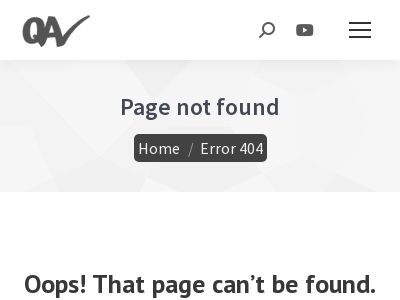

Filled search field in child window with 'Mock group 13' on #the7-search
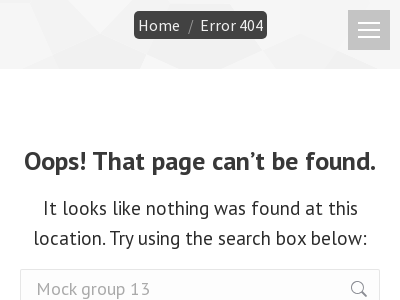

Switched focus back to parent window
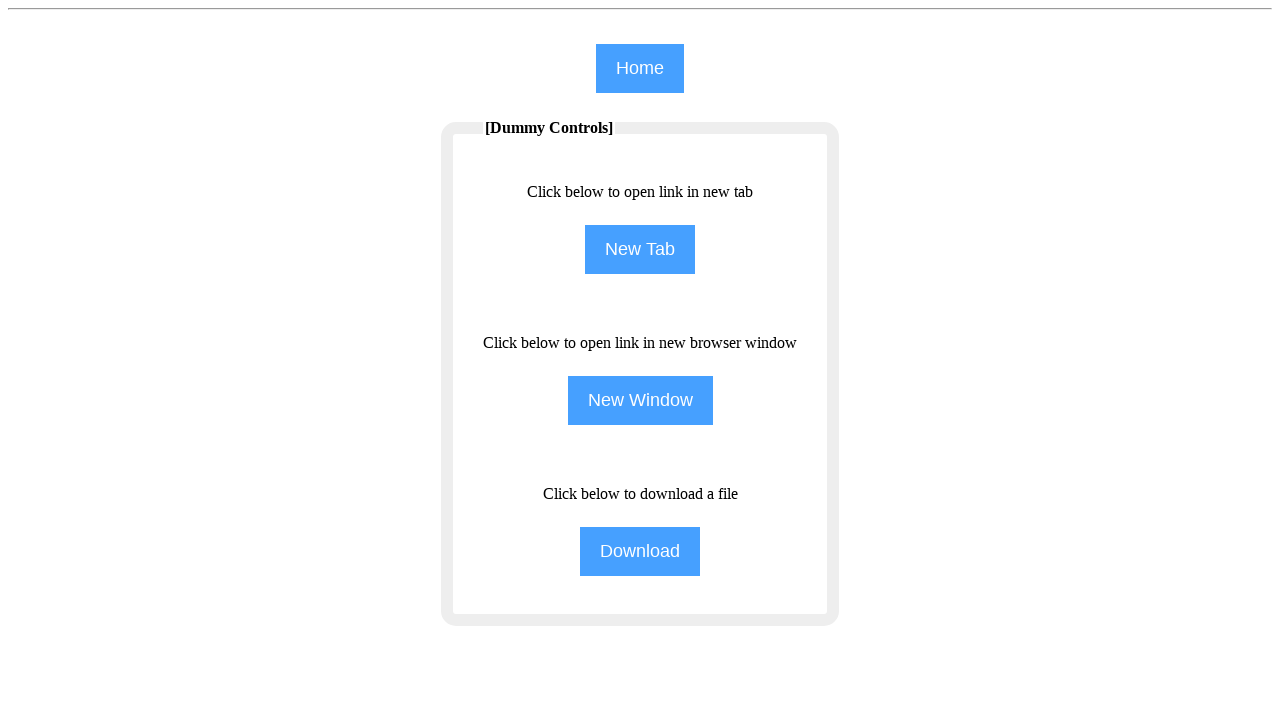

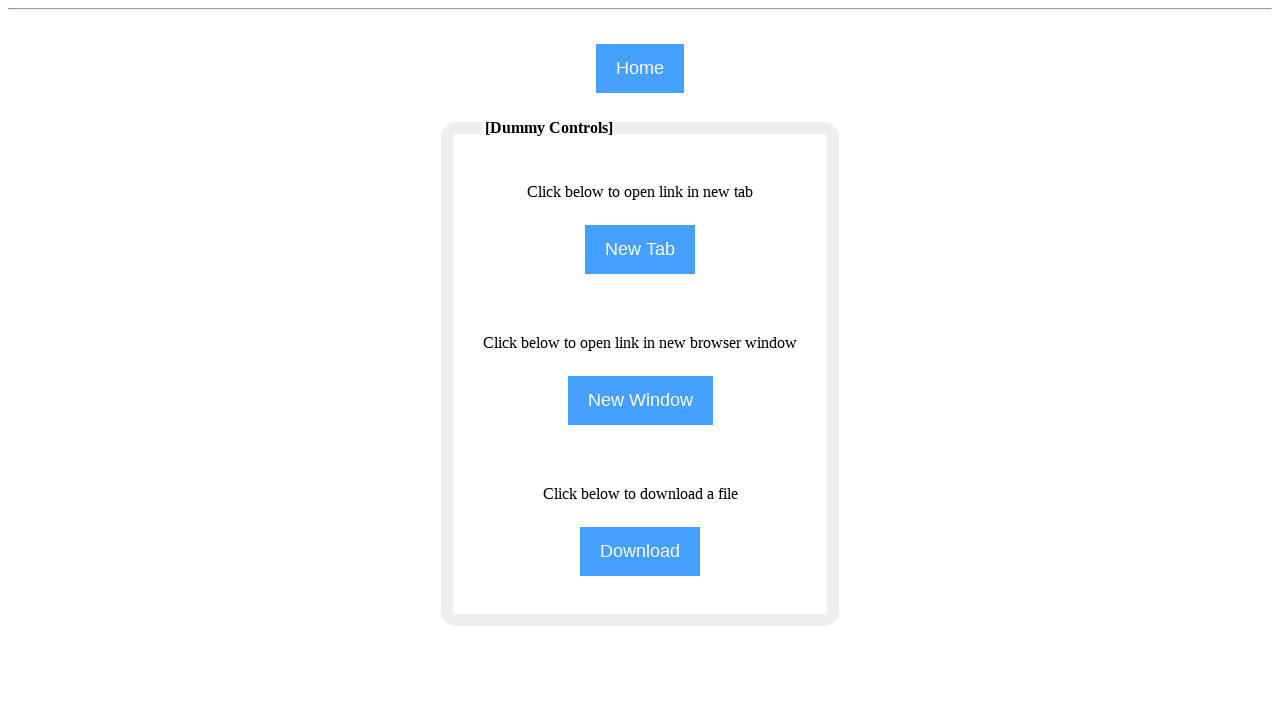